Demonstrates click-and-hold with move-to-element and release mouse actions by manually controlling the drag operation steps.

Starting URL: https://crossbrowsertesting.github.io/drag-and-drop

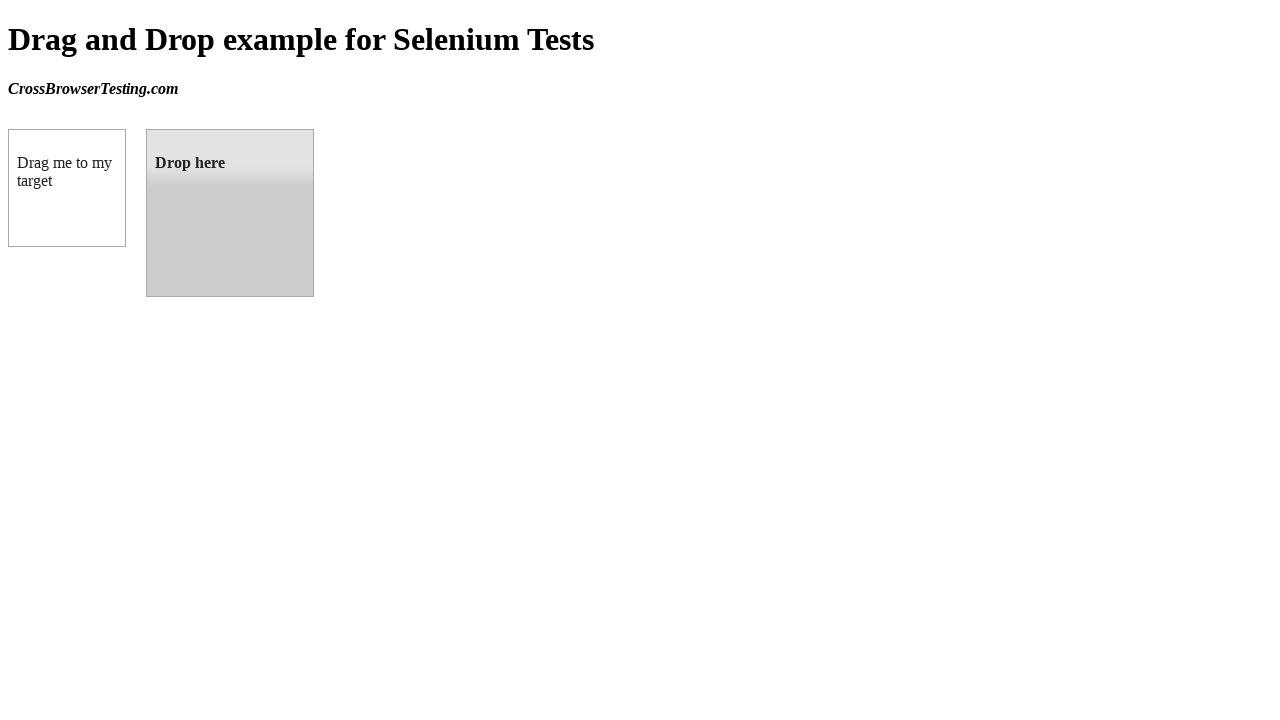

Located source draggable element
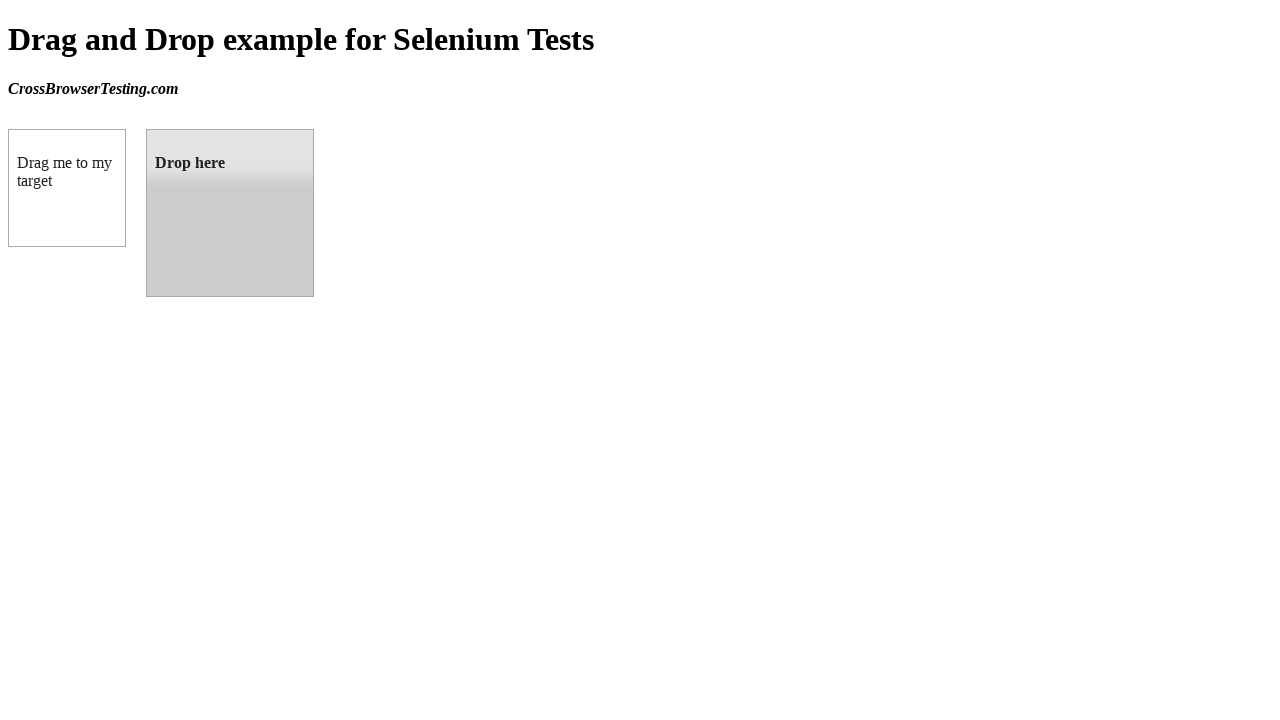

Located target droppable element
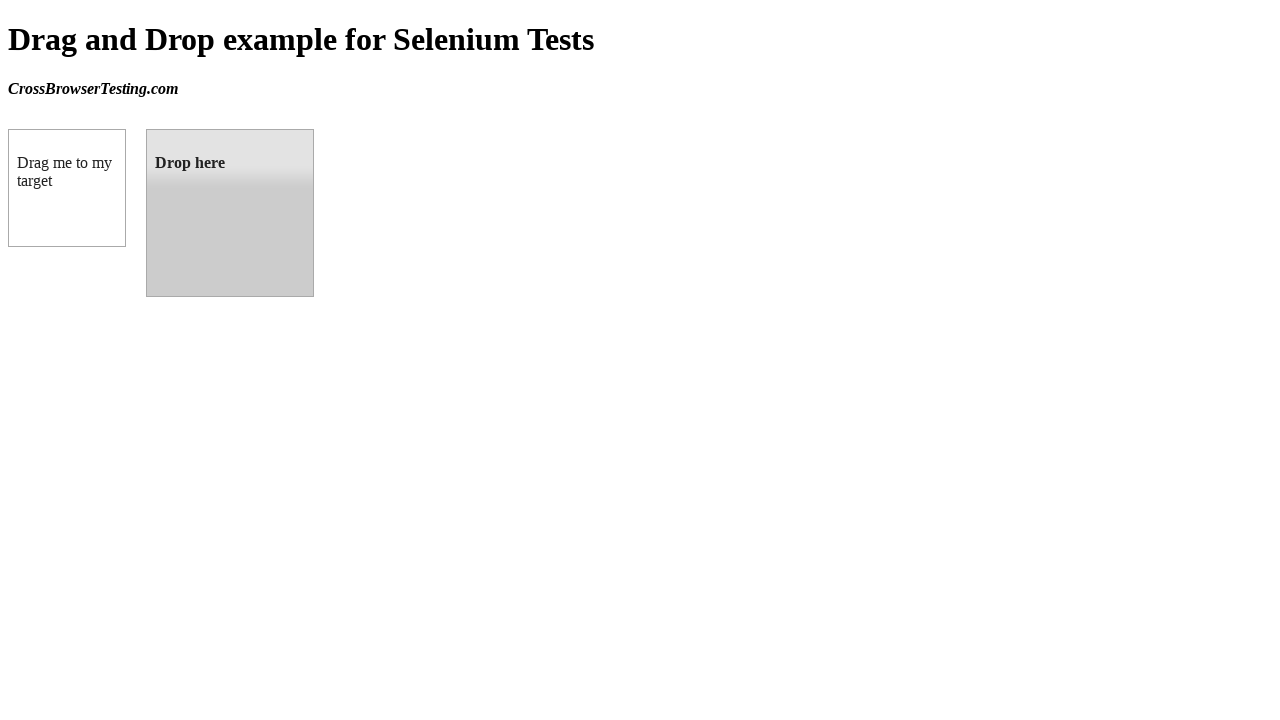

Retrieved bounding box for source element
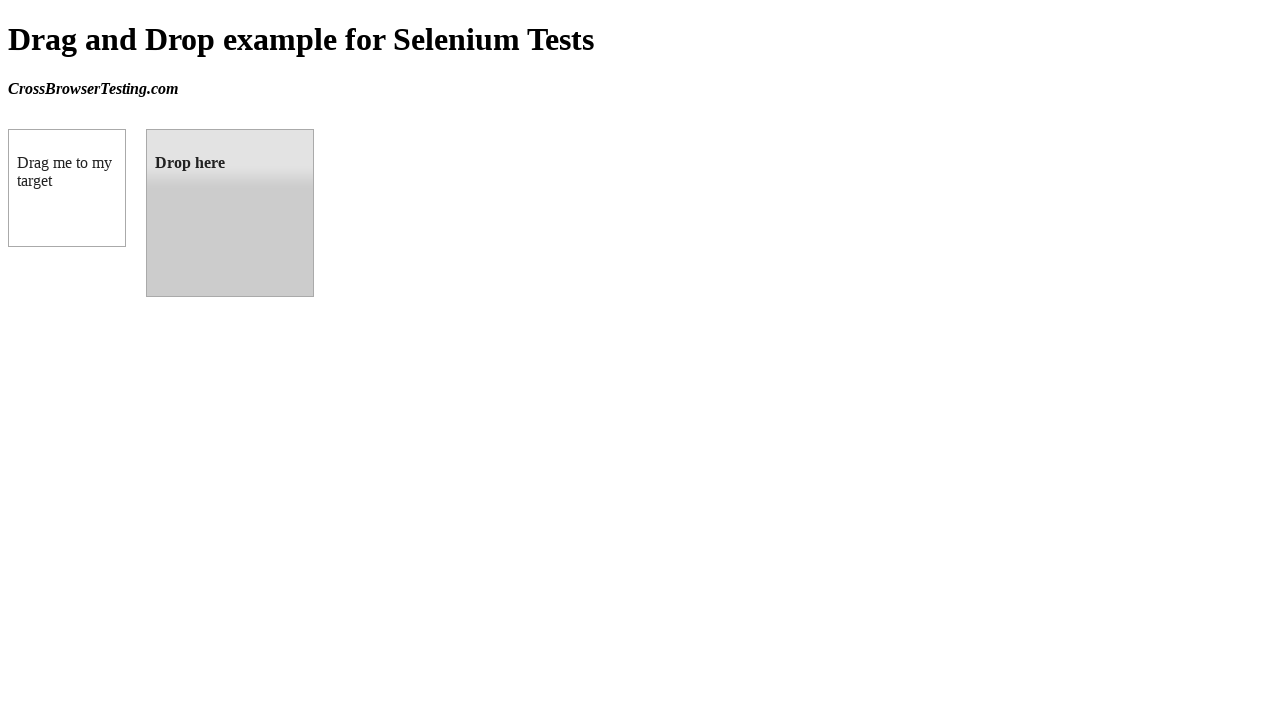

Retrieved bounding box for target element
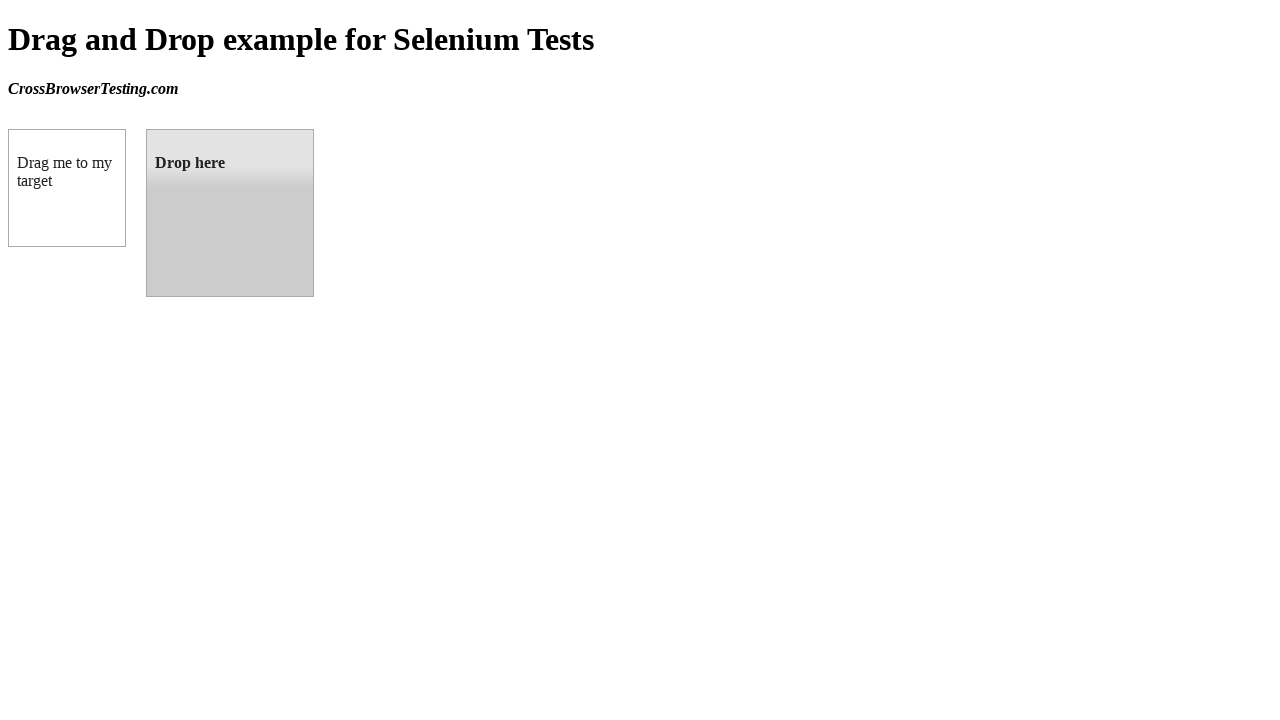

Moved mouse to center of source element at (67, 188)
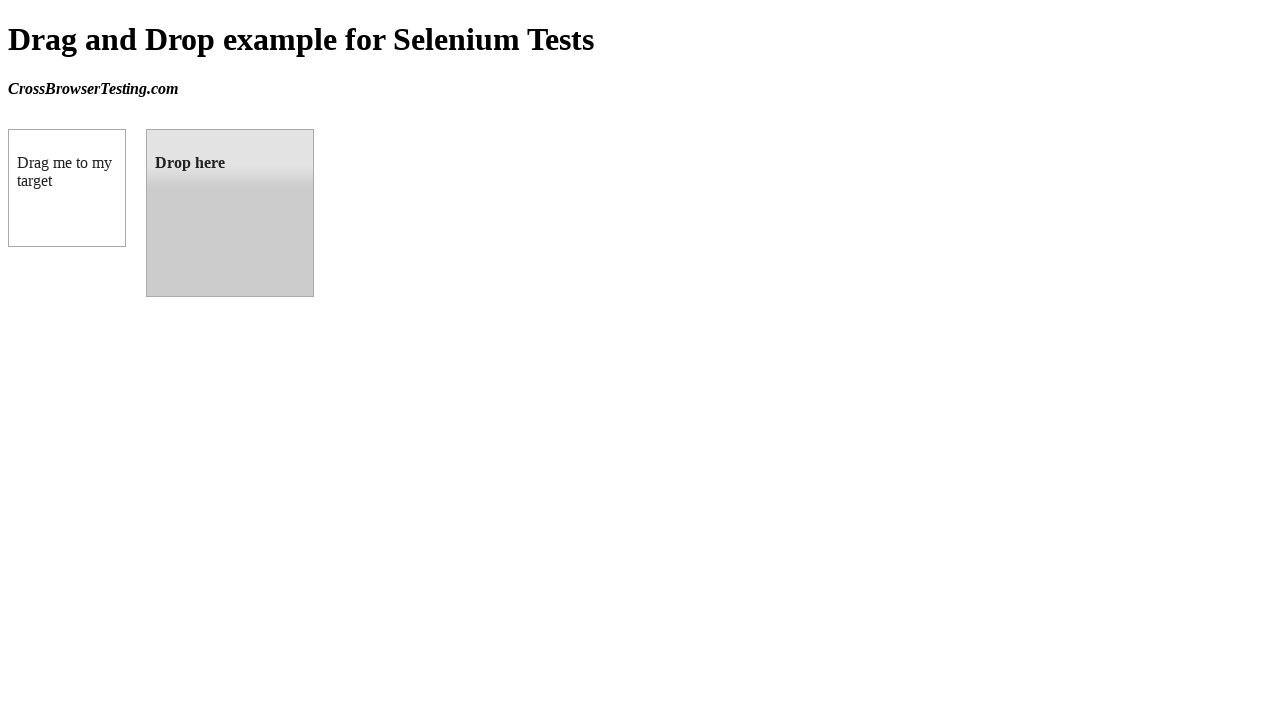

Pressed mouse button down on source element at (67, 188)
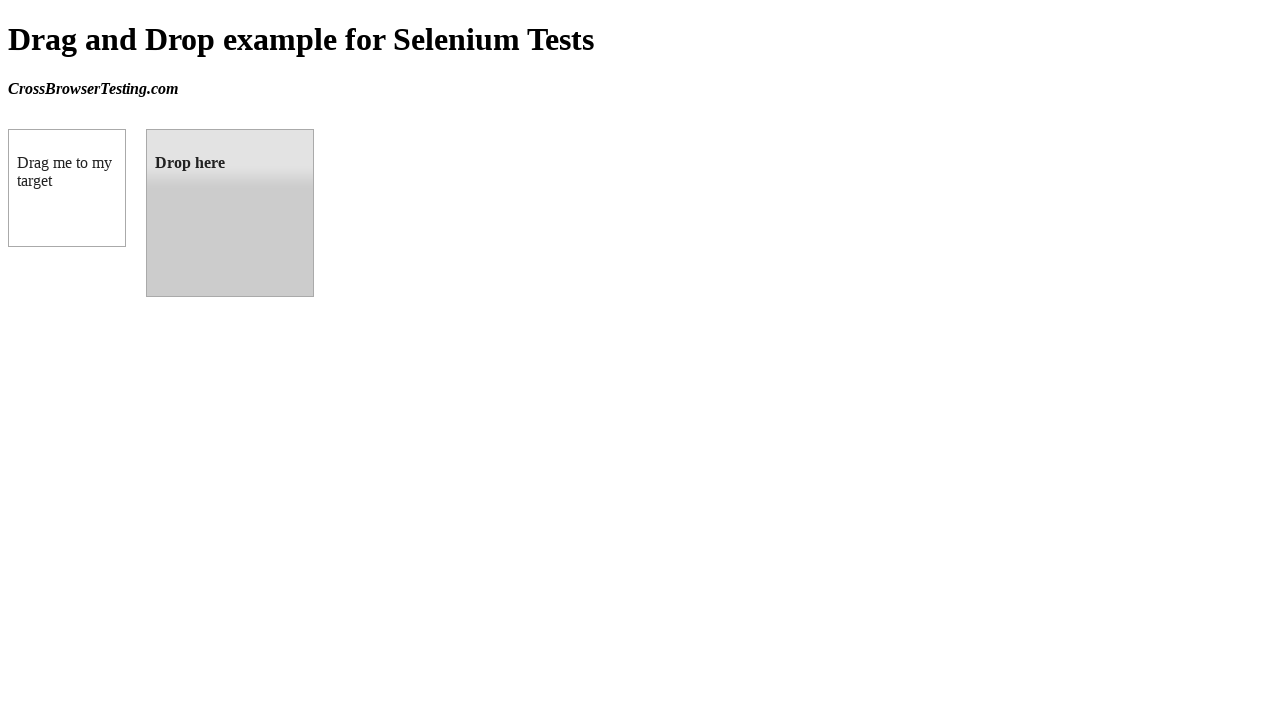

Moved mouse to center of target element while holding button at (230, 213)
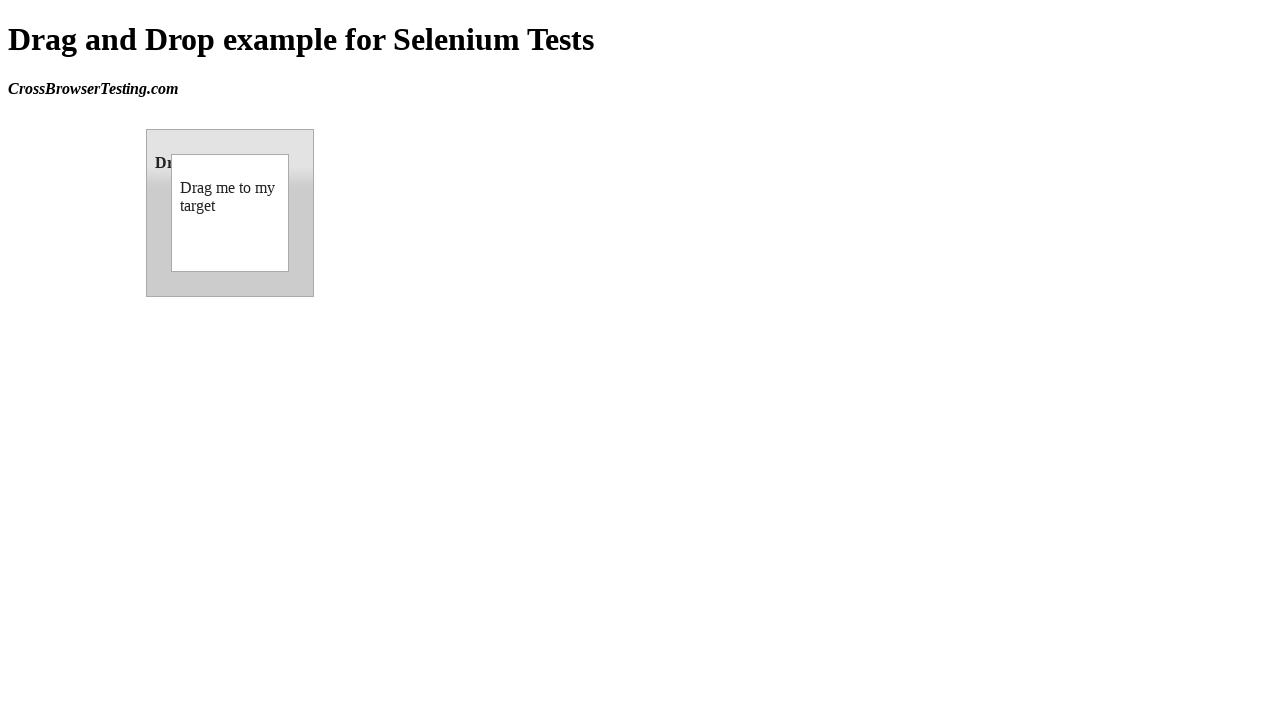

Released mouse button to complete drag and drop at (230, 213)
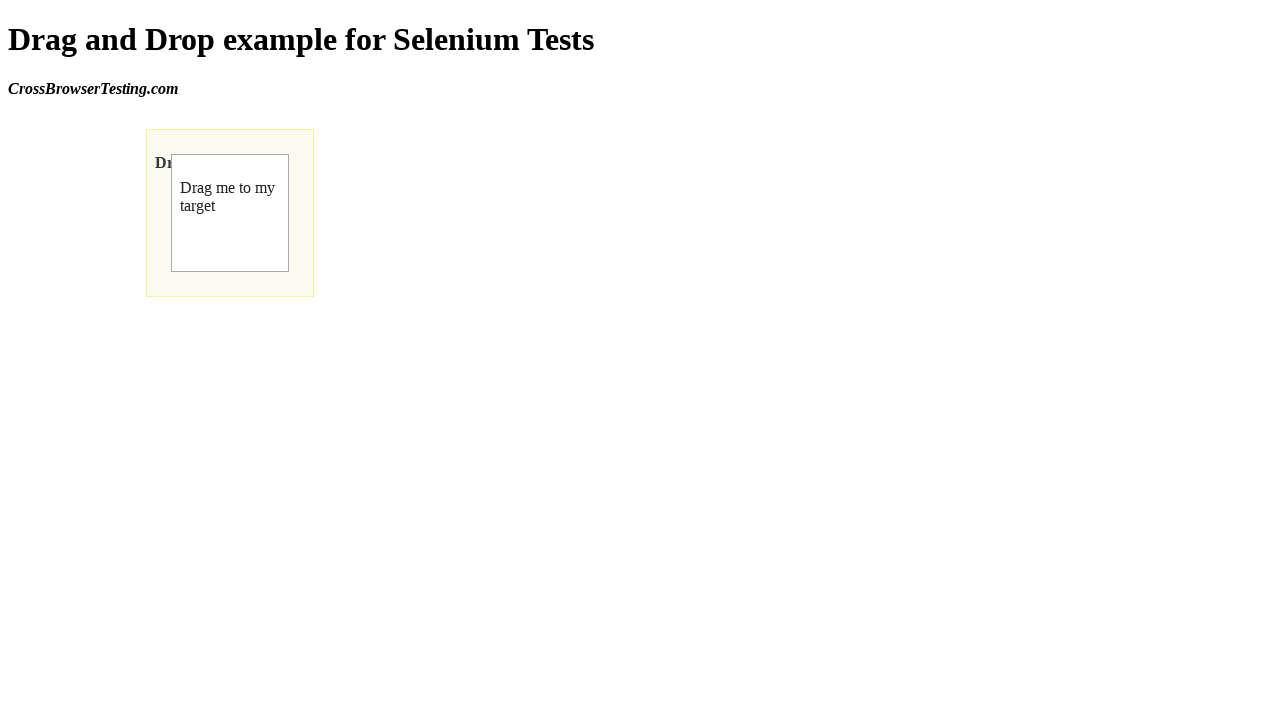

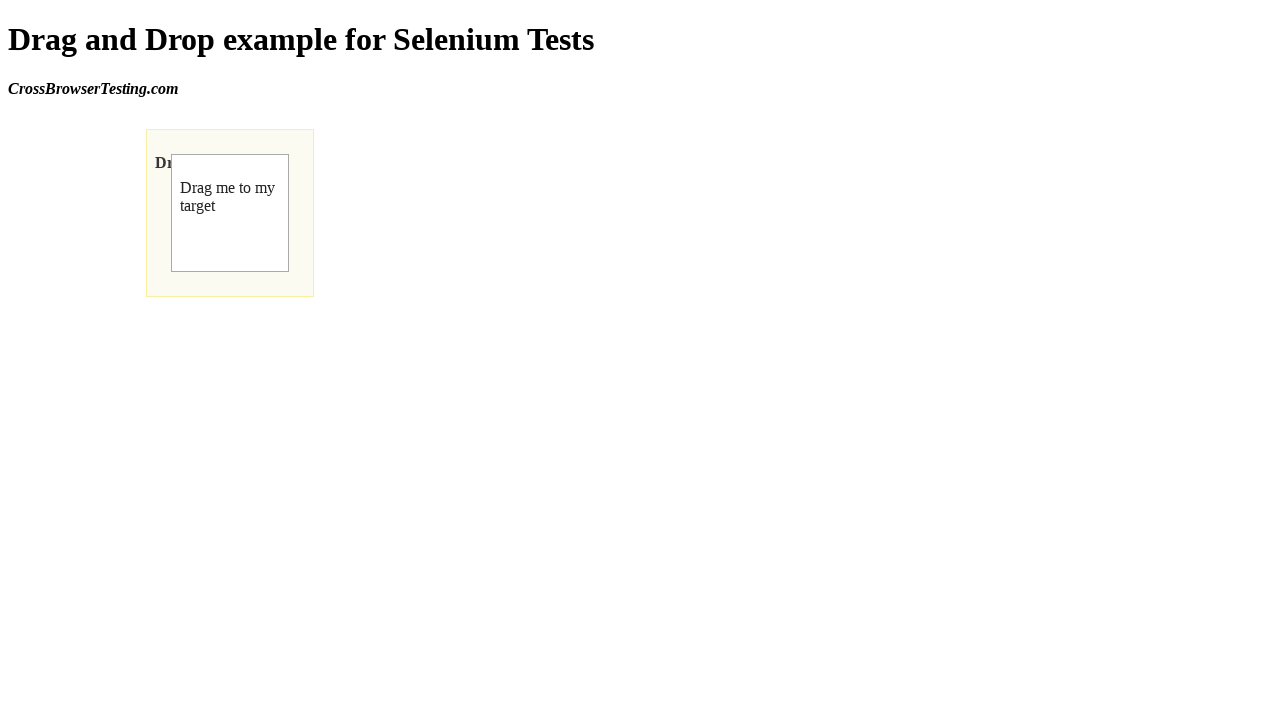